Tests Prevent Propogation tab - drags element to inner droppable area and verifies both inner and outer areas respond

Starting URL: https://demoqa.com

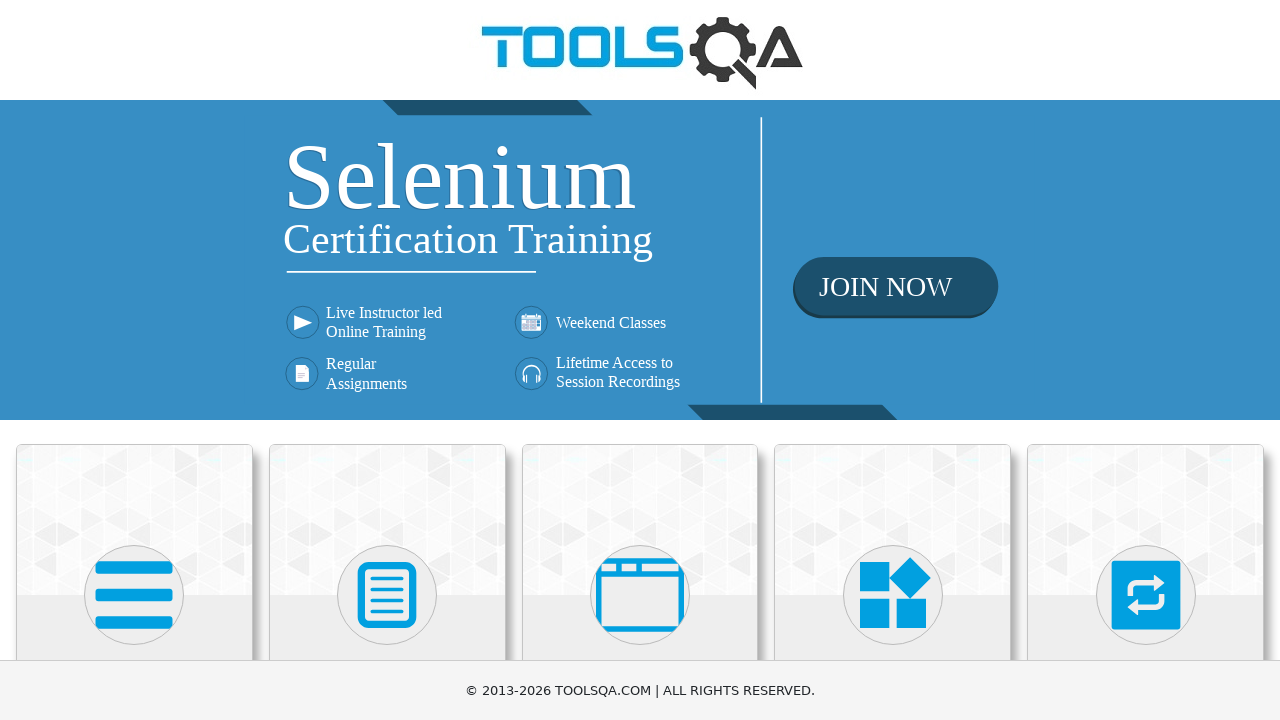

Scrolled down to find Interactions menu
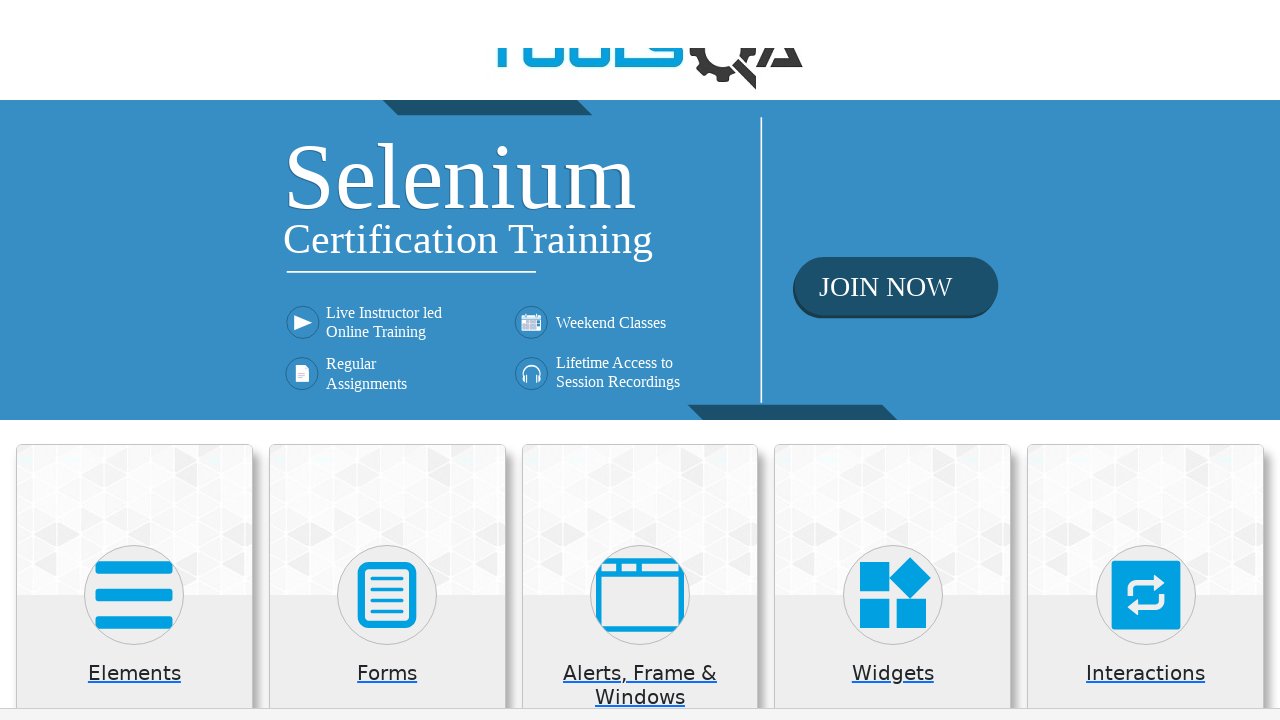

Clicked on Interactions menu item at (1146, 43) on text=Interactions
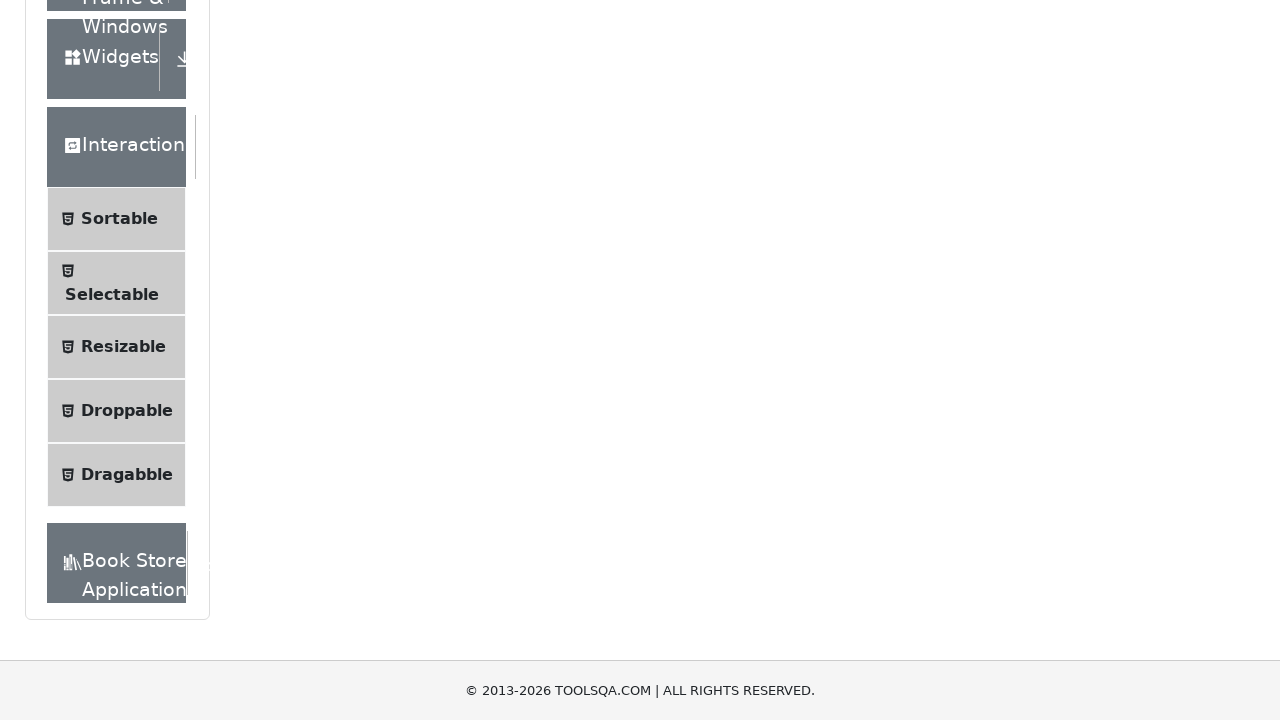

Scrolled down once to find Droppable option
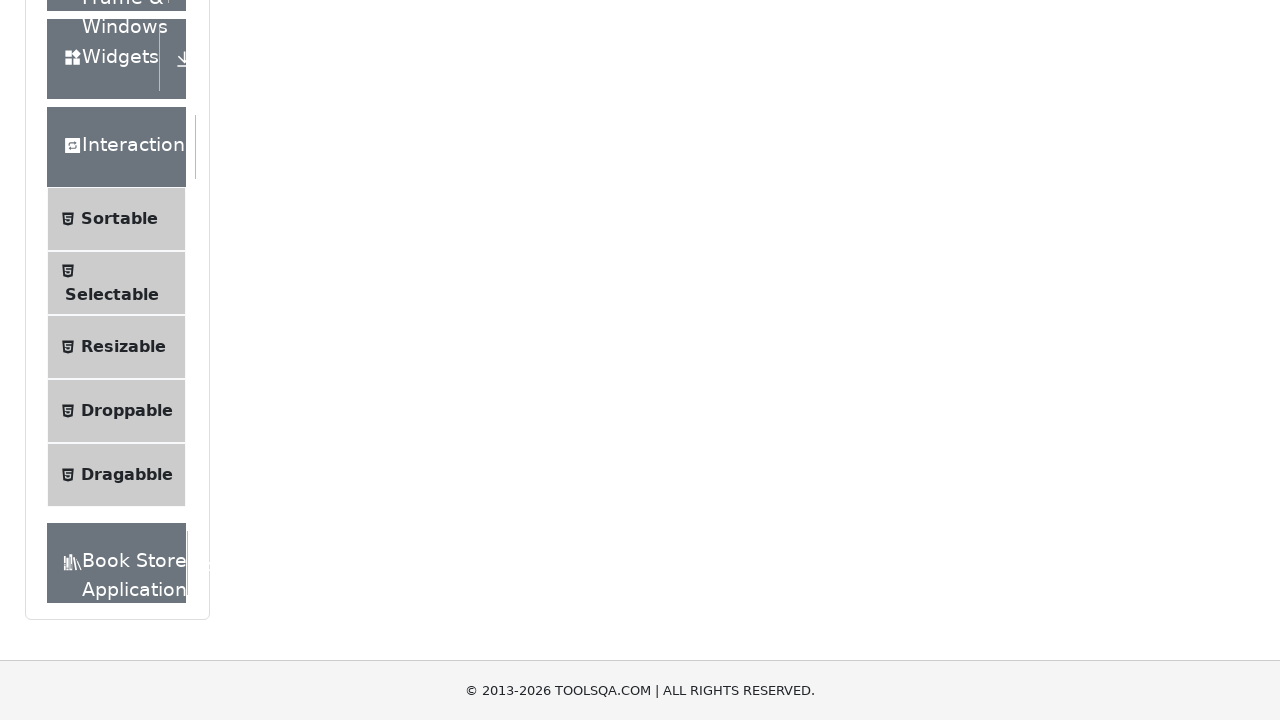

Scrolled down again to find Droppable option
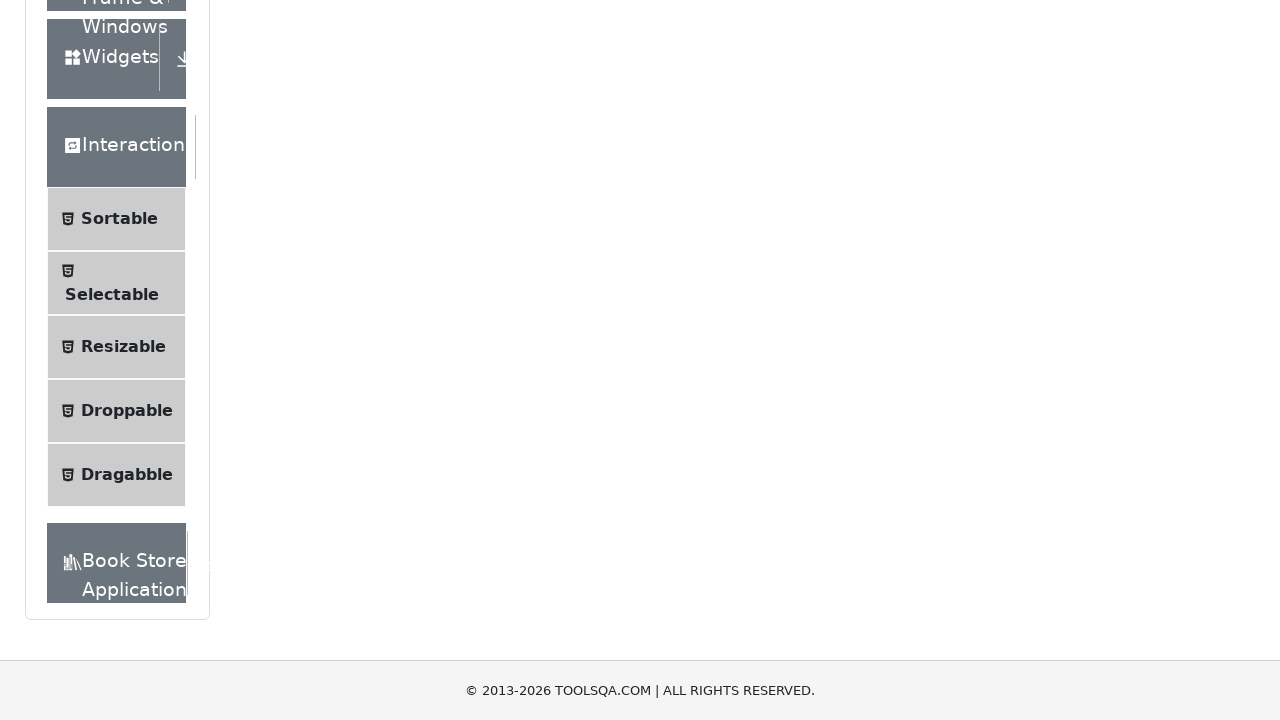

Clicked on Droppable menu item at (127, 411) on text=Droppable
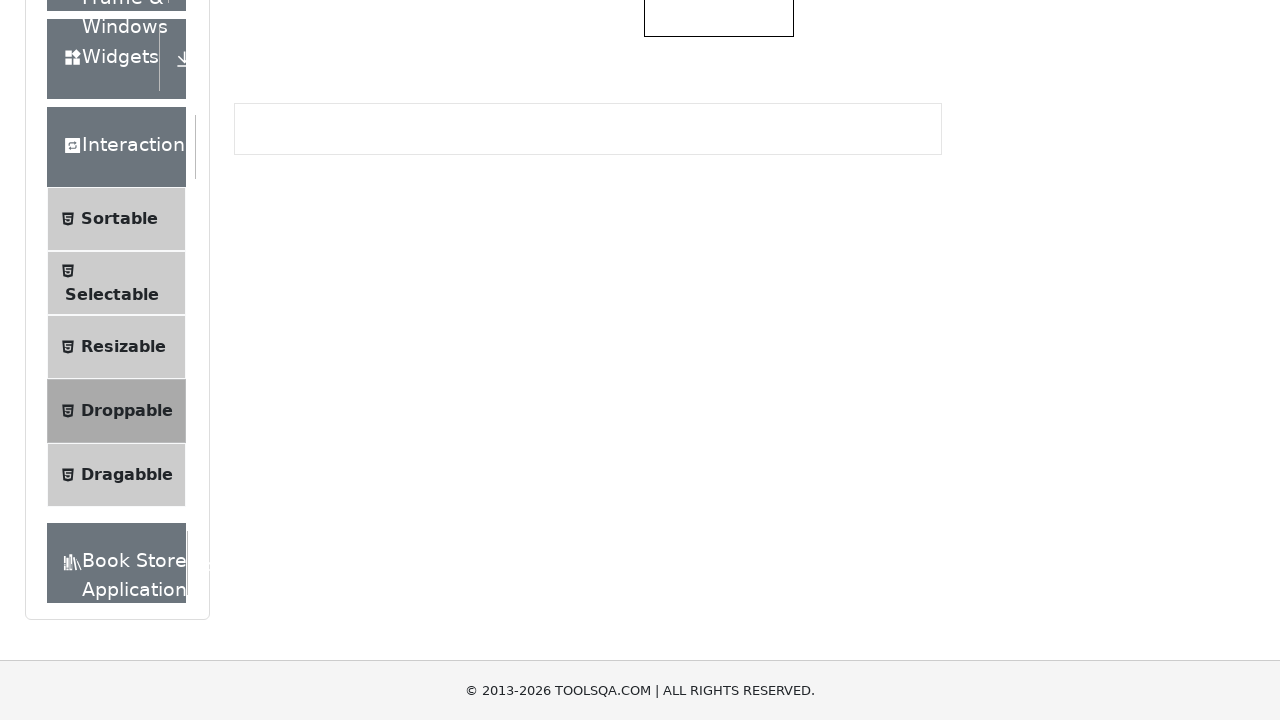

Clicked on Prevent Propogation tab at (510, 244) on #droppableExample-tab-preventPropogation
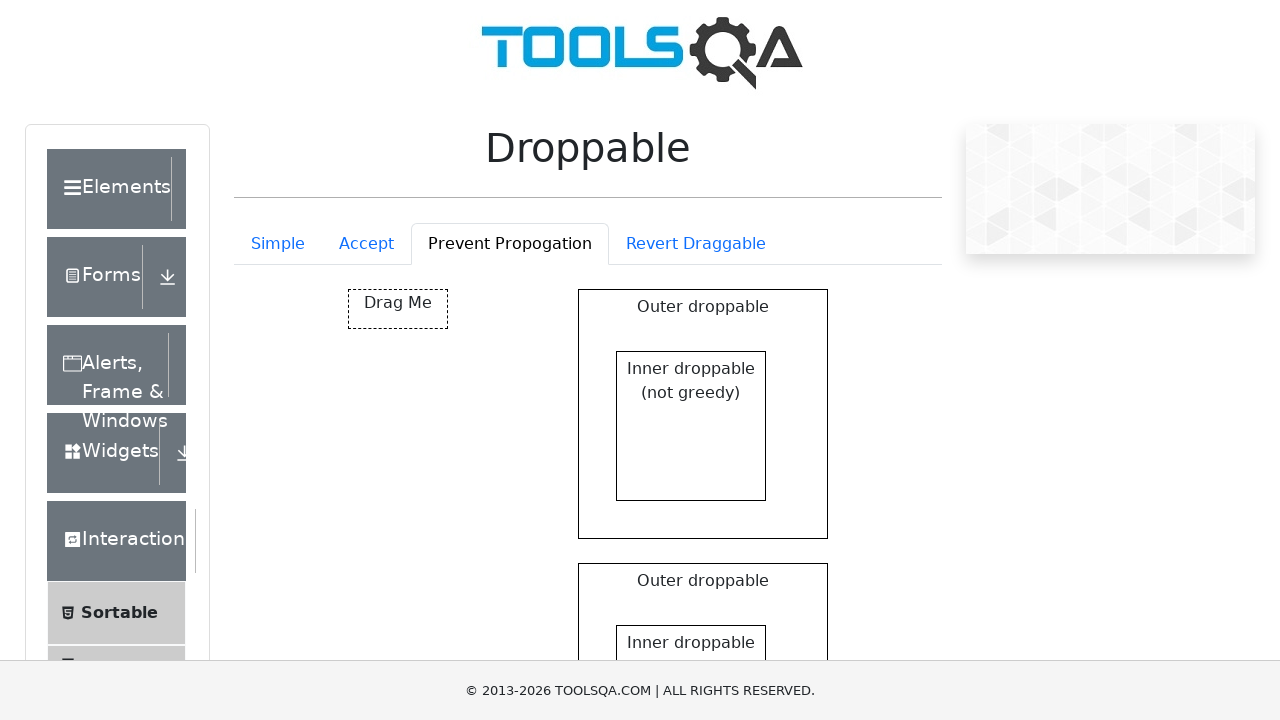

Located drag box element
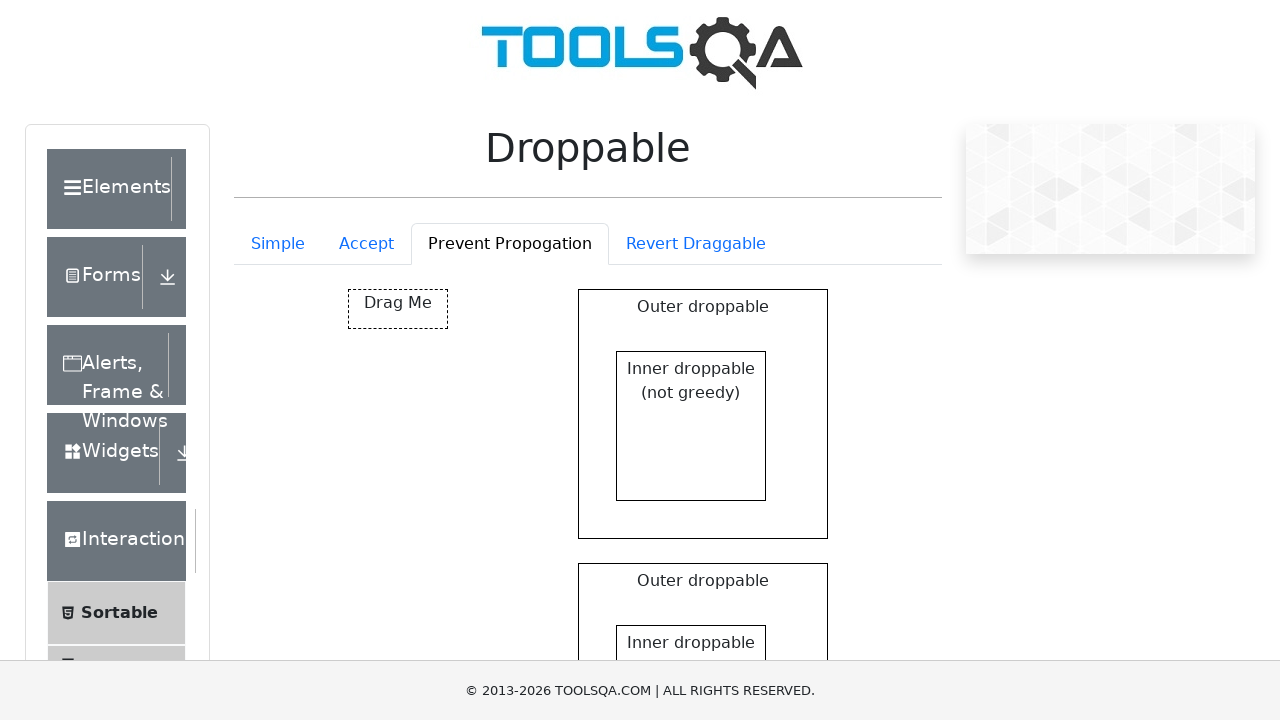

Located inner droppable area
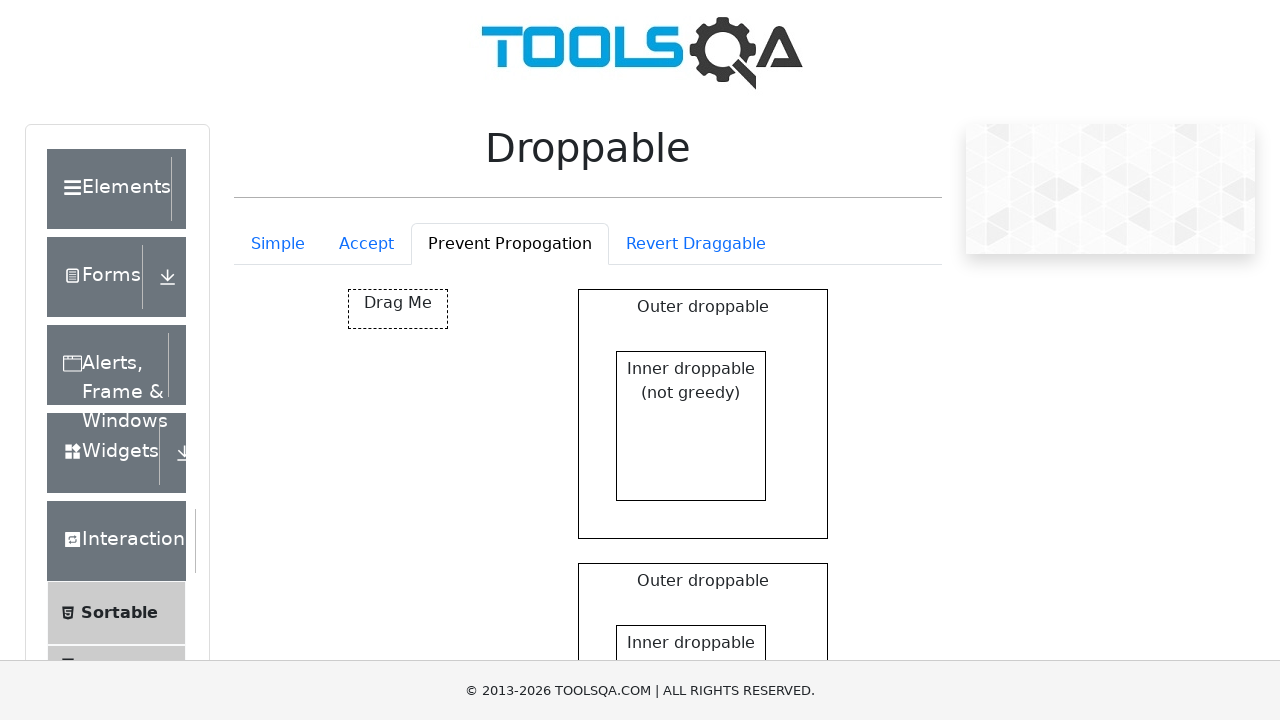

Dragged element from drag box to inner droppable area at (691, 426)
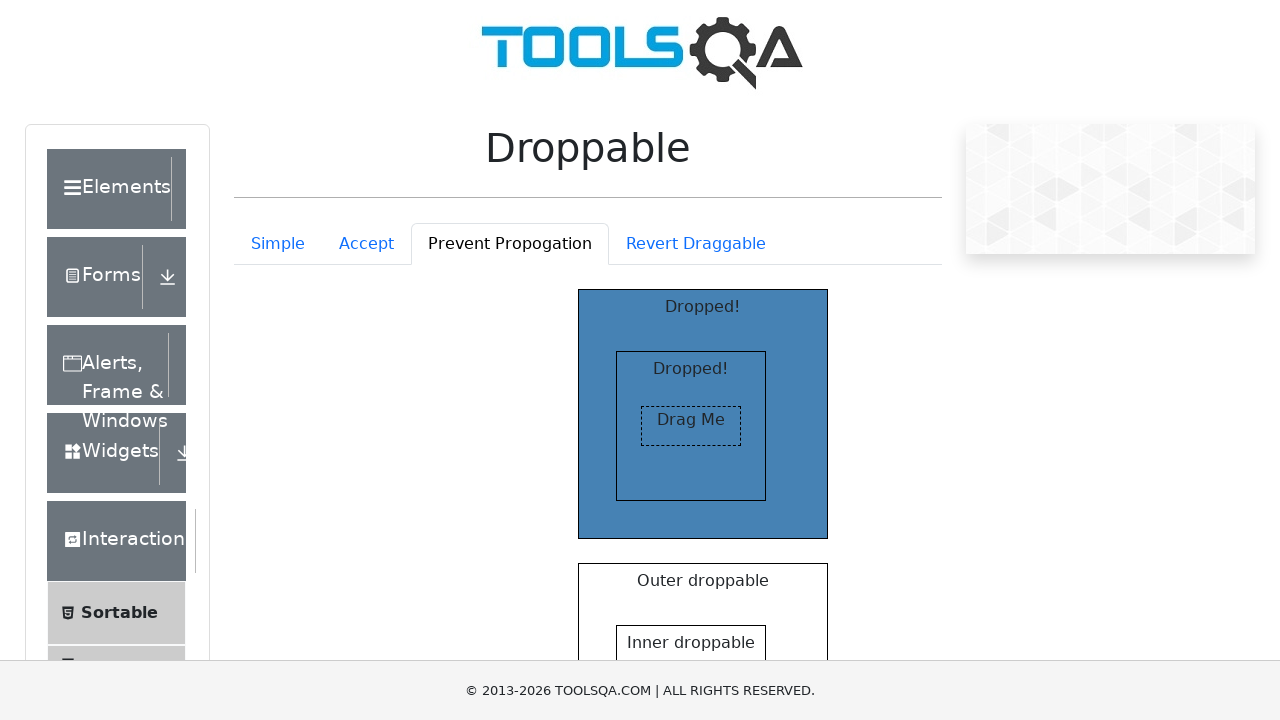

Waited 500ms for drag operation to complete
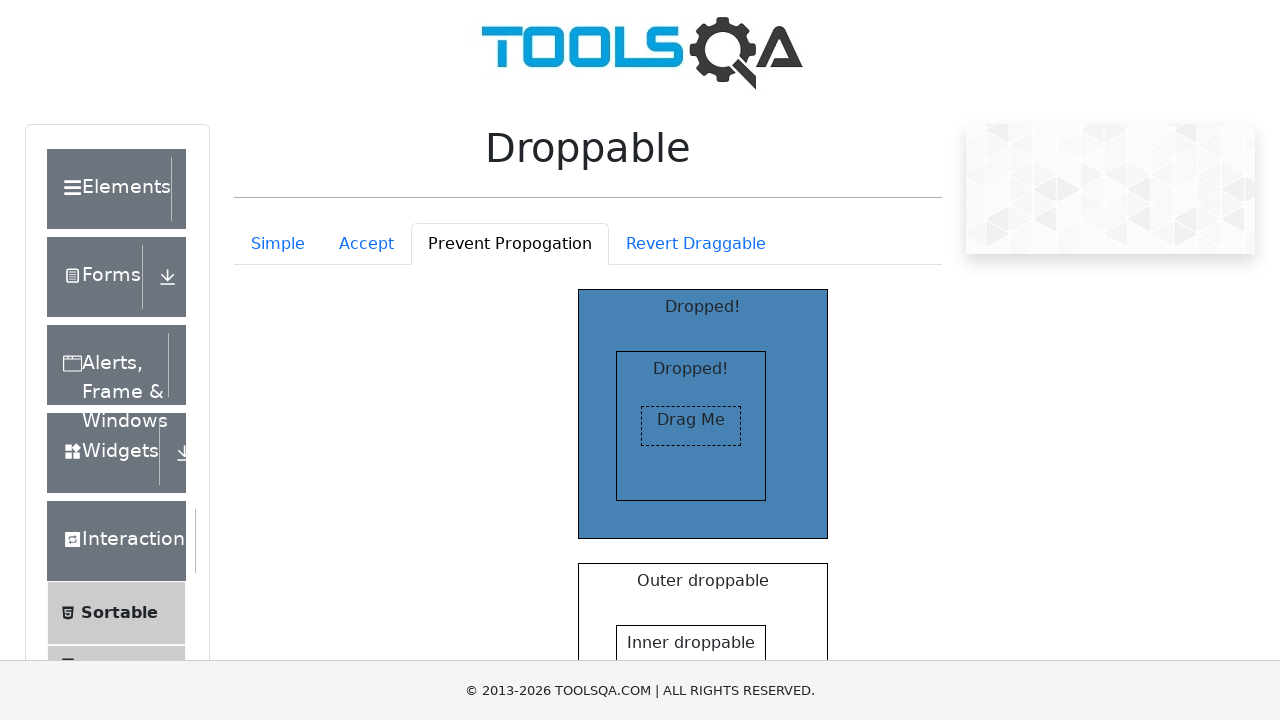

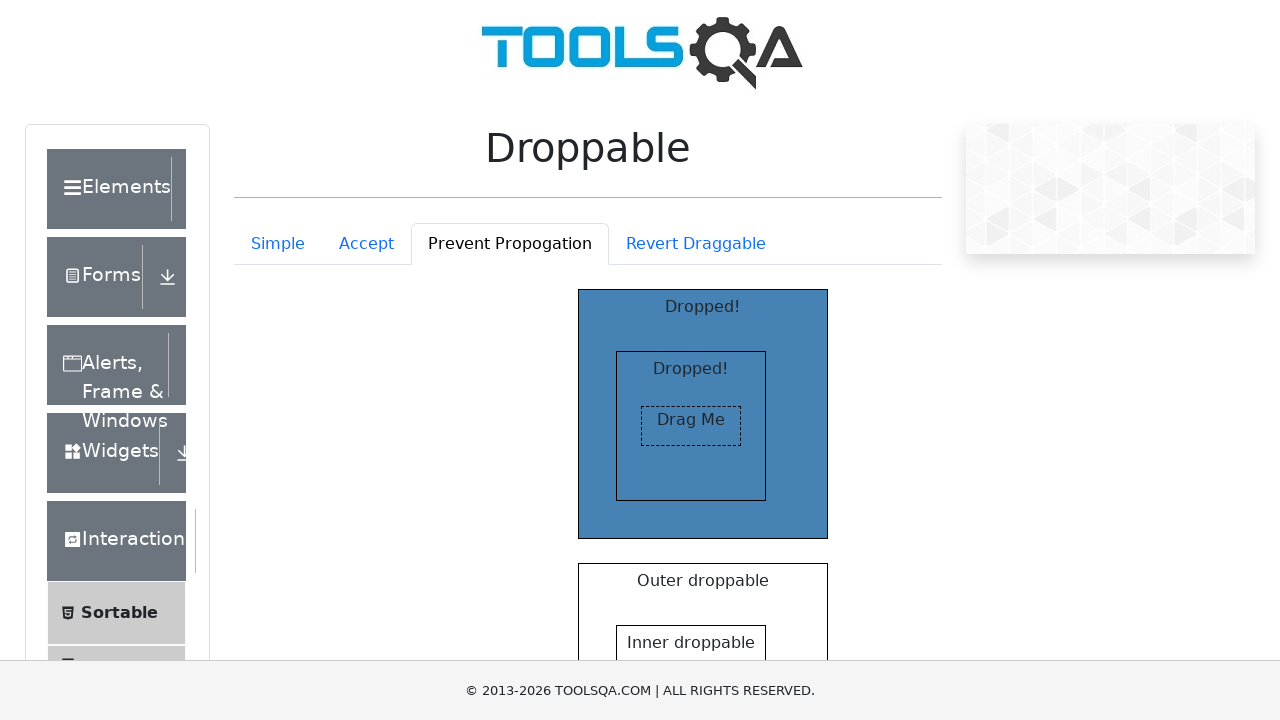